Validates that the homepage URL matches the expected URL after navigation

Starting URL: https://classic.freecrm.com/index.html

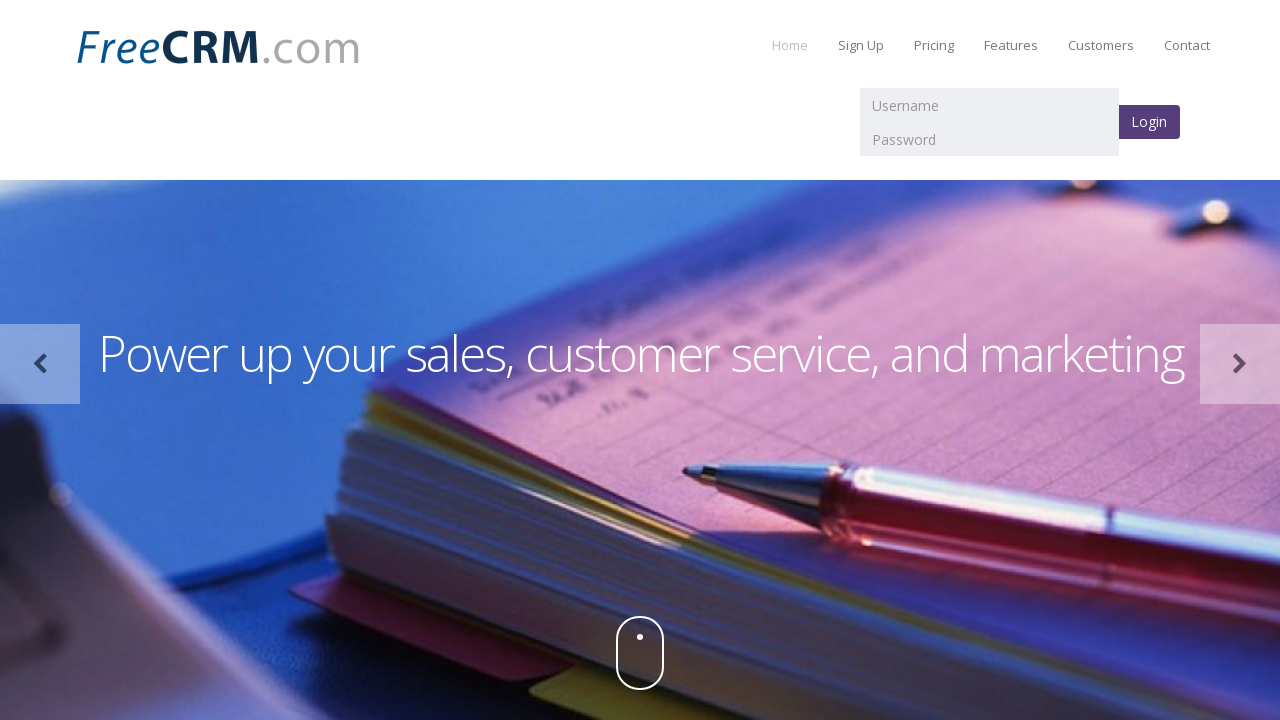

Waited for page DOM to load
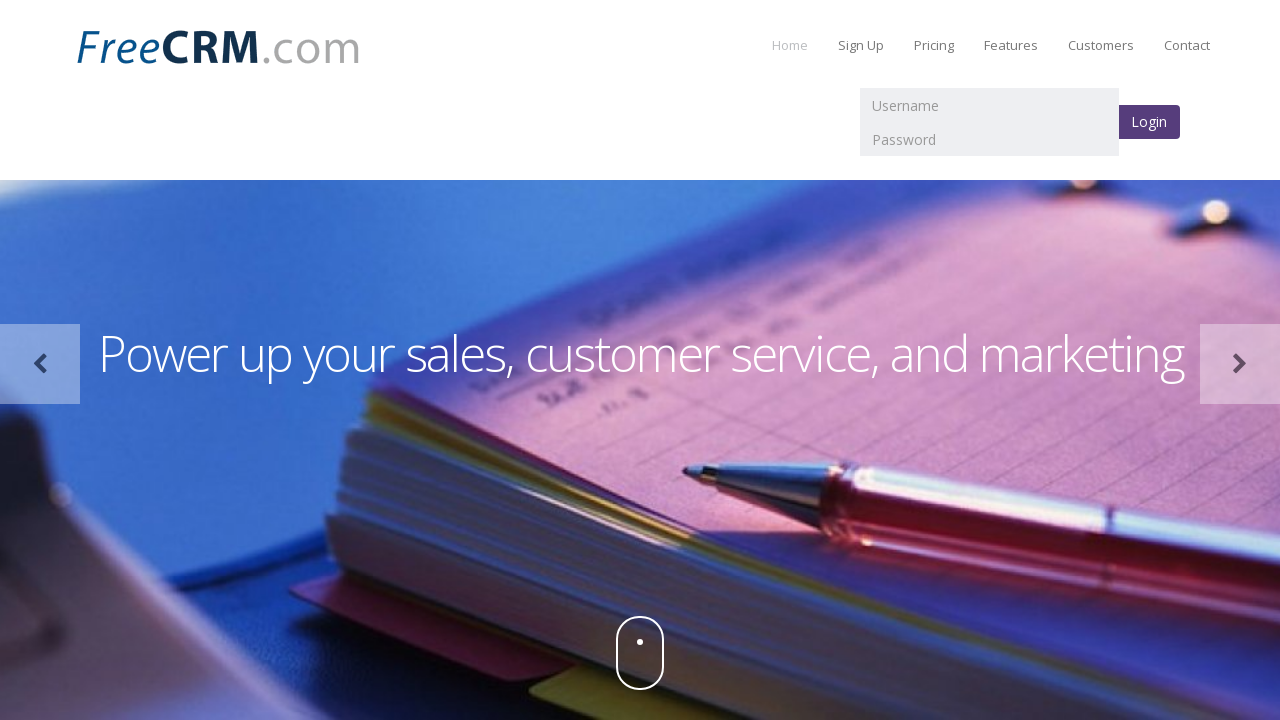

Verified homepage URL matches expected URL: https://classic.freecrm.com/index.html
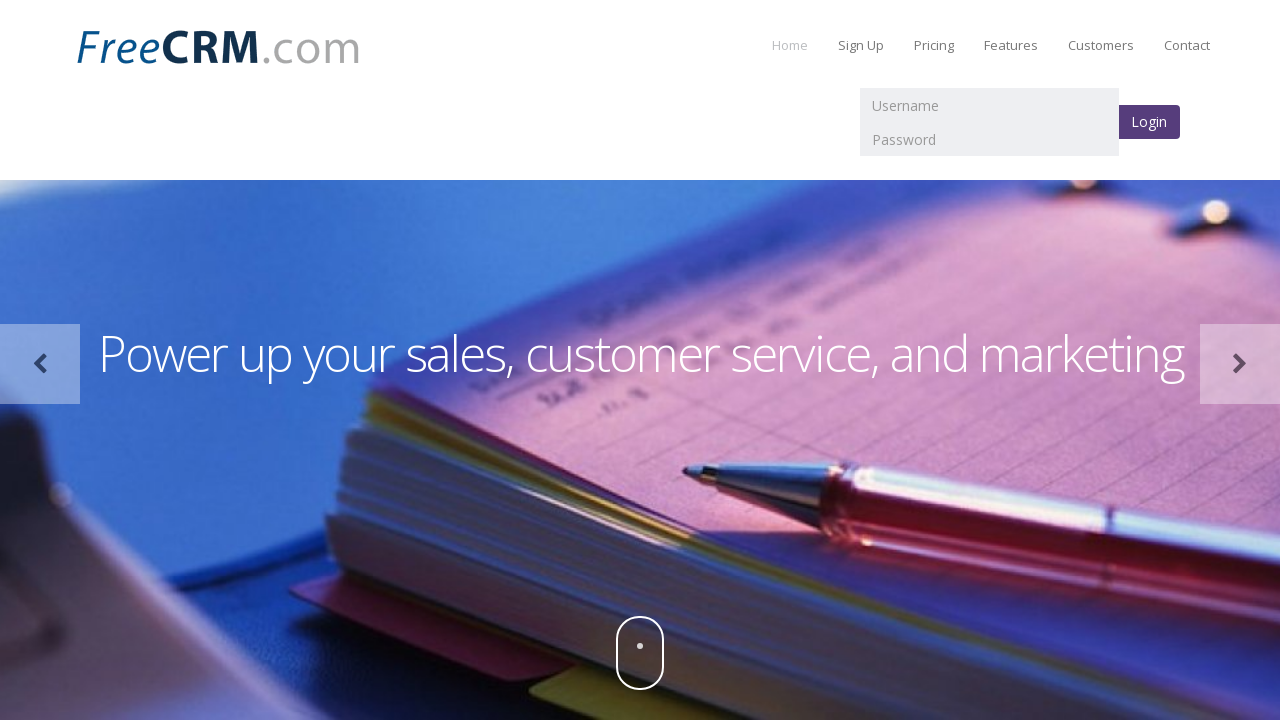

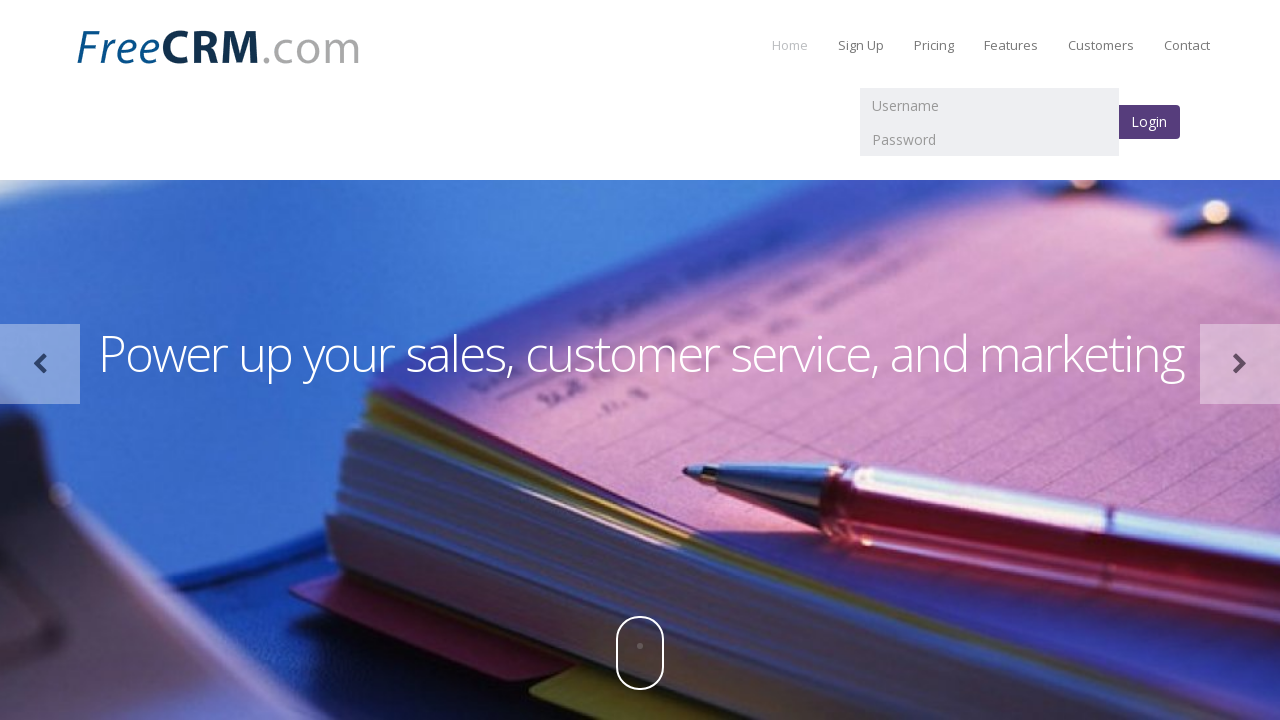